Tests valid form submission with employee number "112" and directivo value "-"

Starting URL: https://elenarivero.github.io/Ejercicio2/index.html

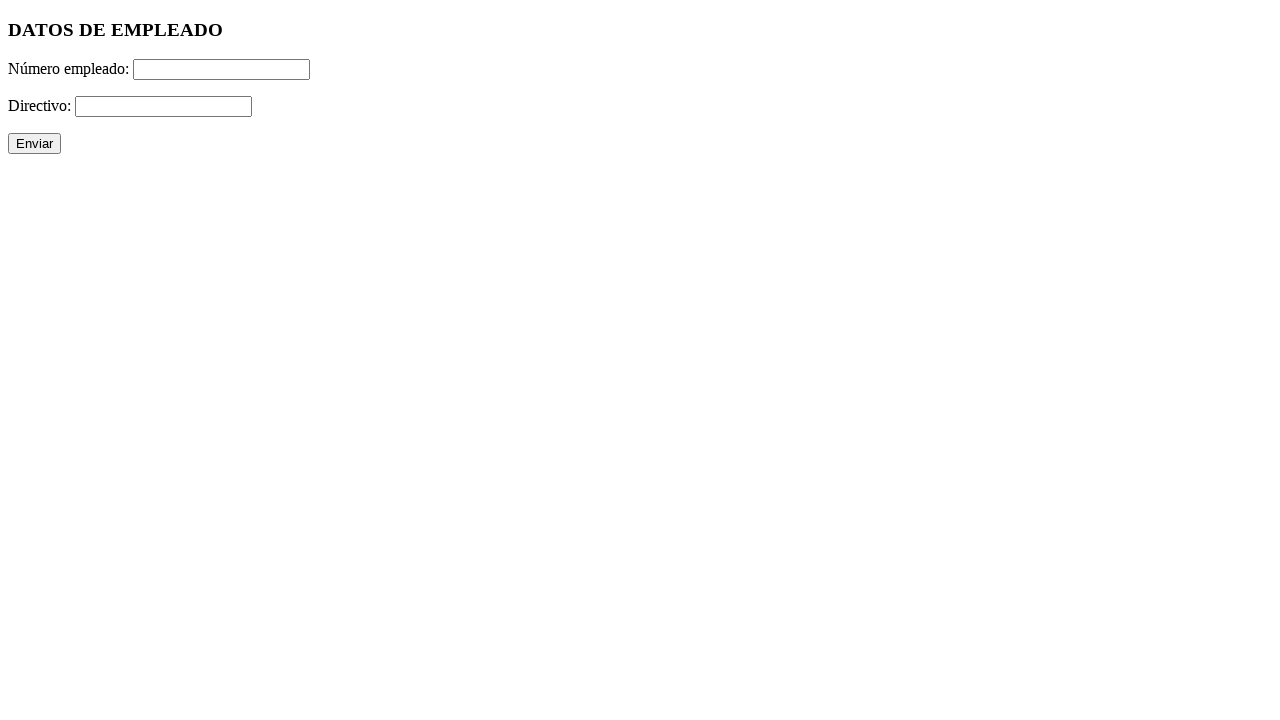

Filled employee number field with '112' on #numero
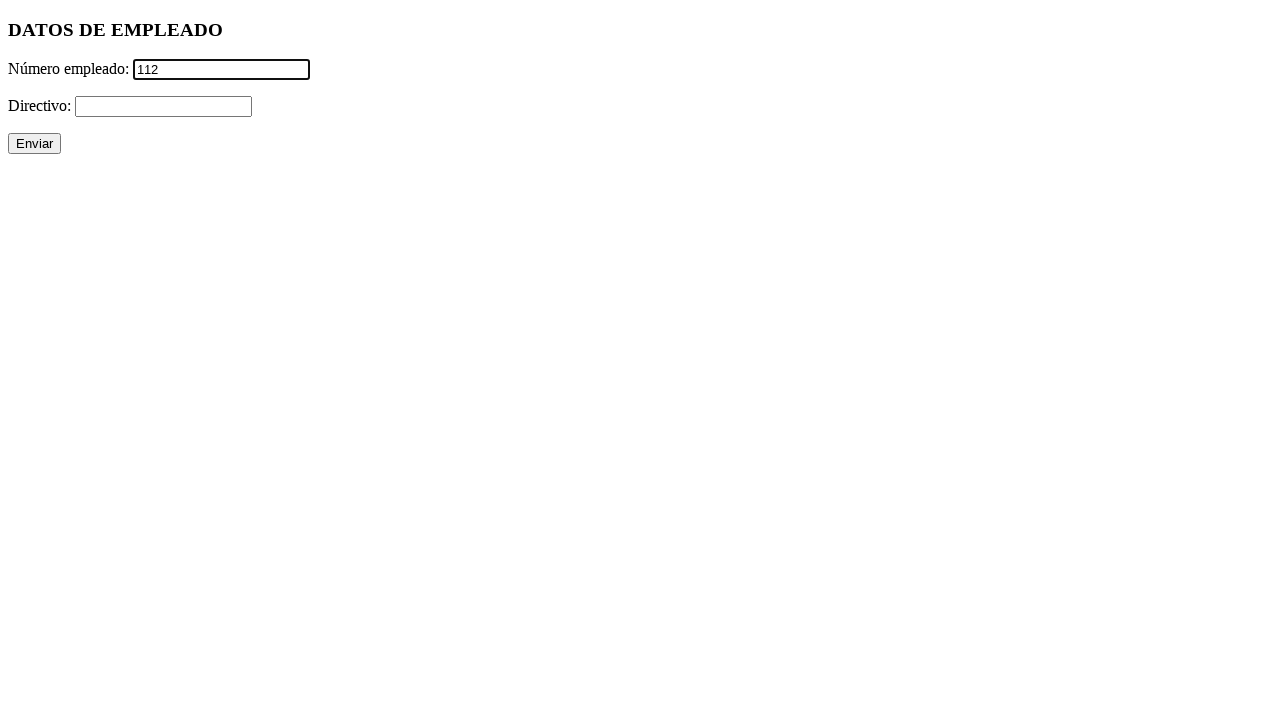

Filled directivo field with '-' on #directivo
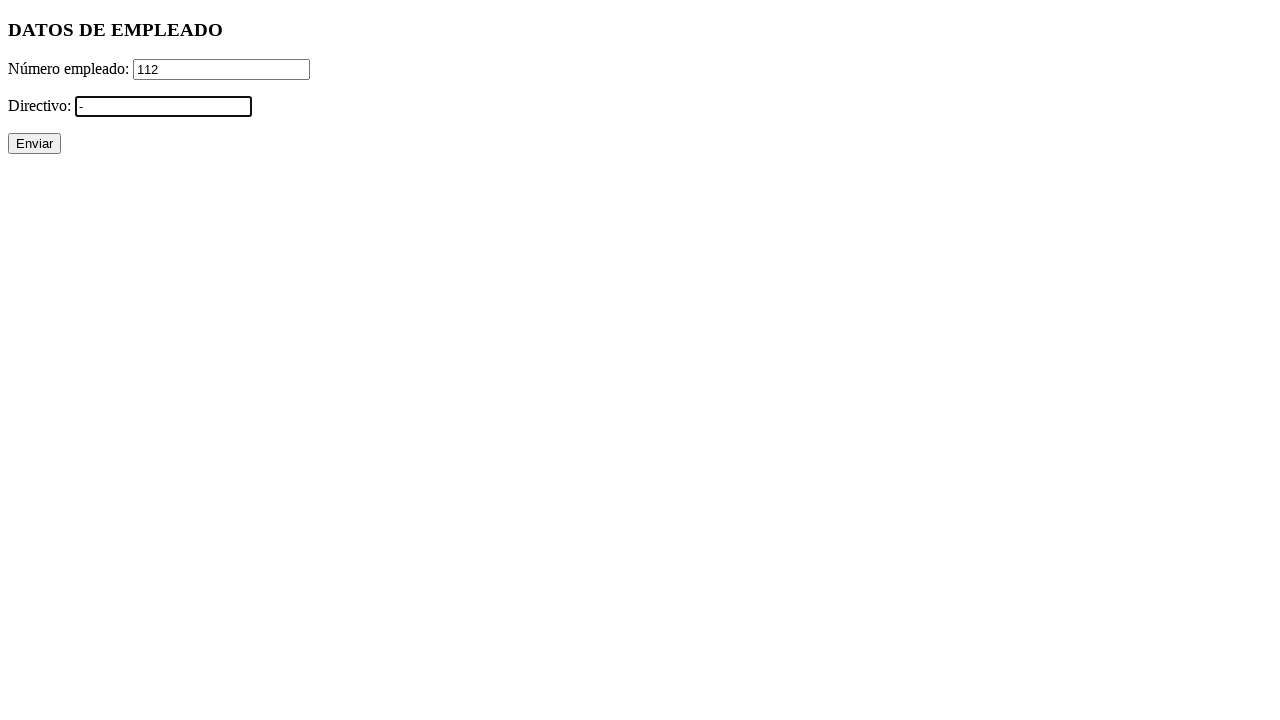

Clicked form submit button at (34, 144) on xpath=//p/input[@type='submit']
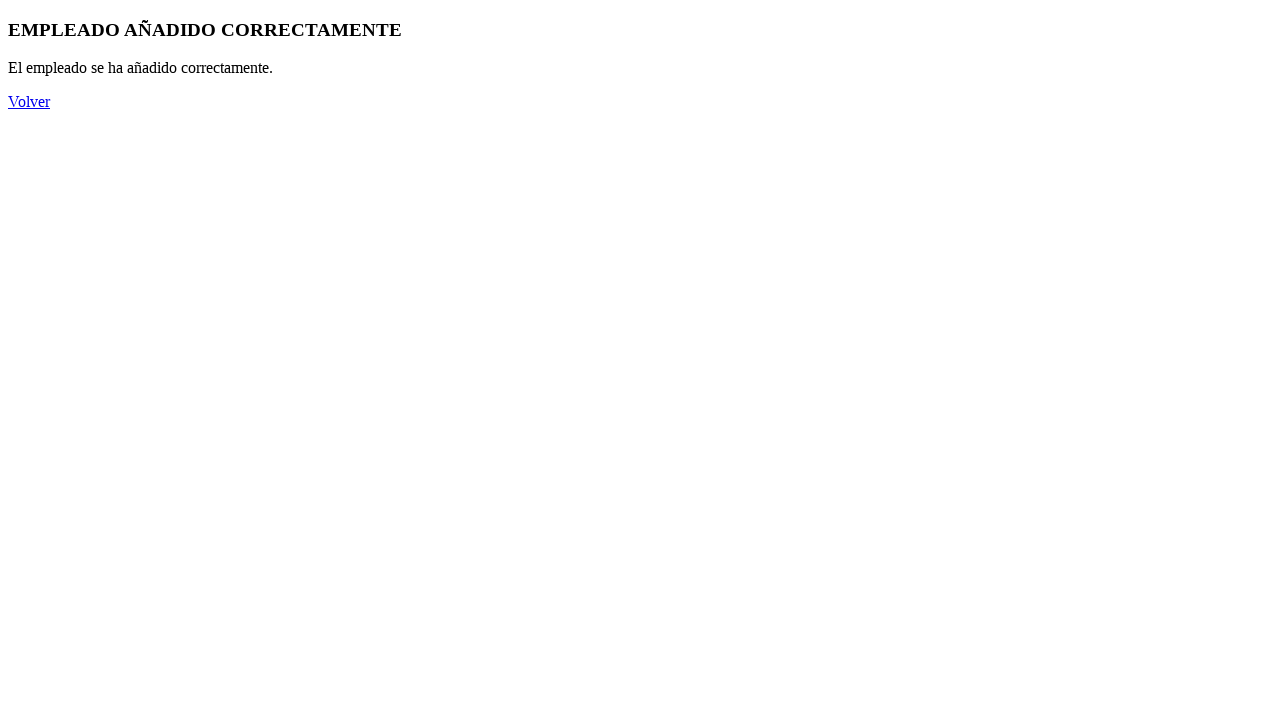

Verified success message displayed in h3 element
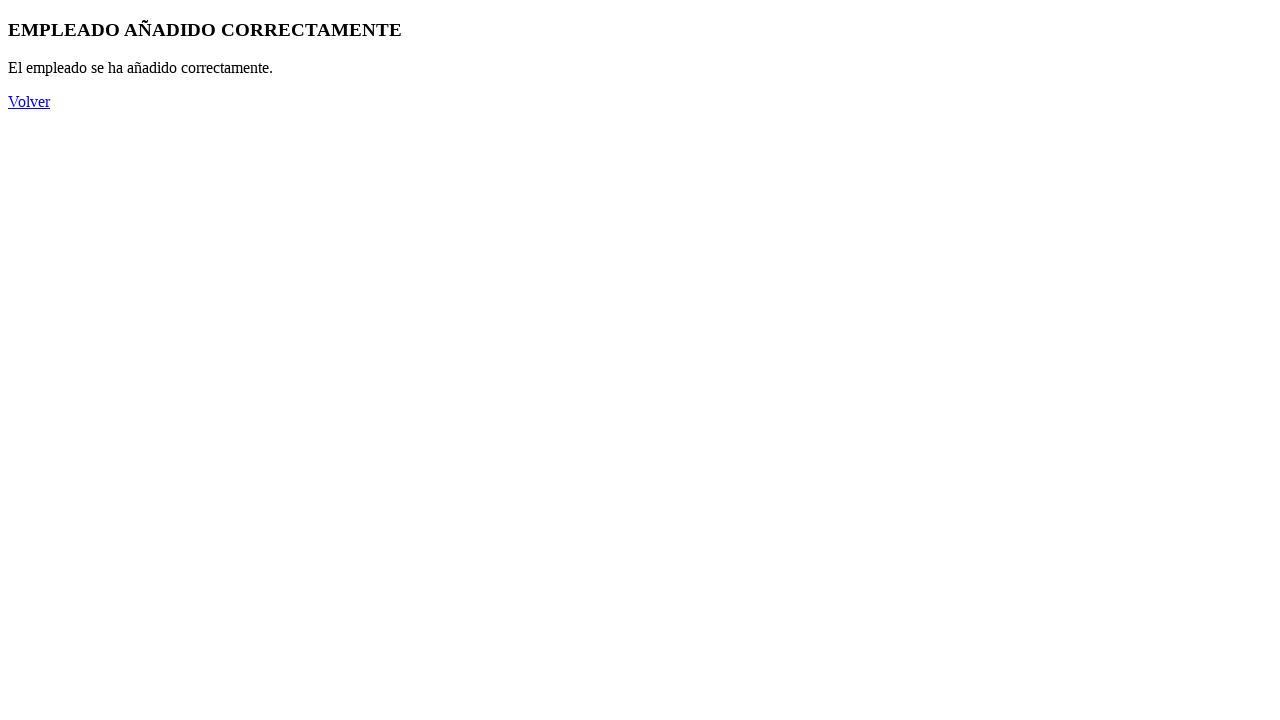

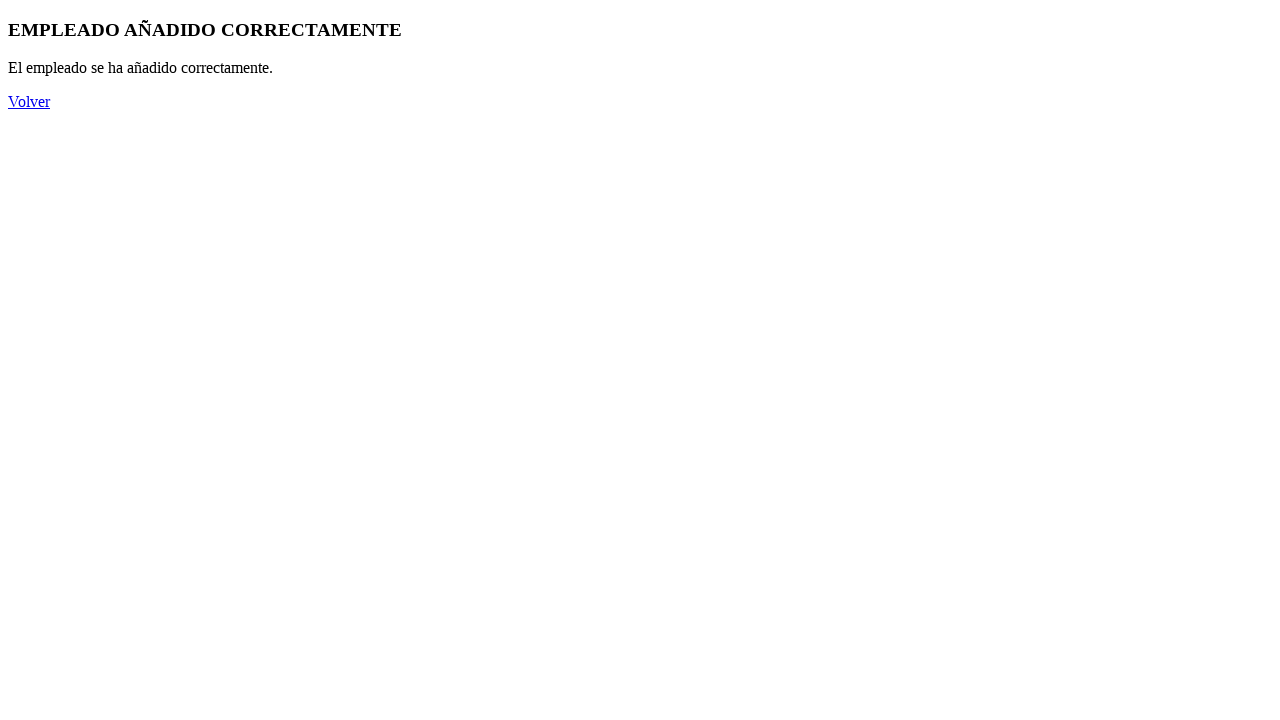